Tests keyboard events on a registration form by typing text in the first name field, selecting all text with Ctrl+A, copying with Ctrl+C, tabbing to the next field, and pasting with Ctrl+V.

Starting URL: https://www.tutorialspoint.com/selenium/practice/register.php

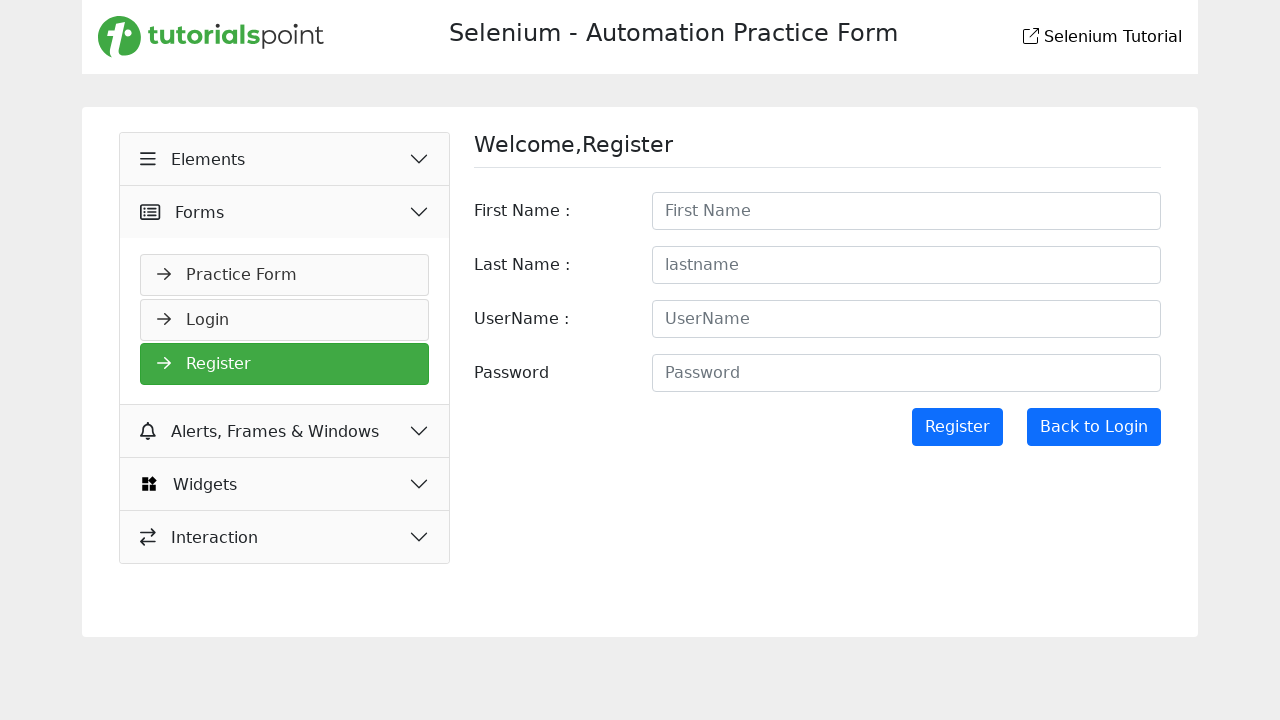

Clicked on the first name input field at (906, 211) on #firstname
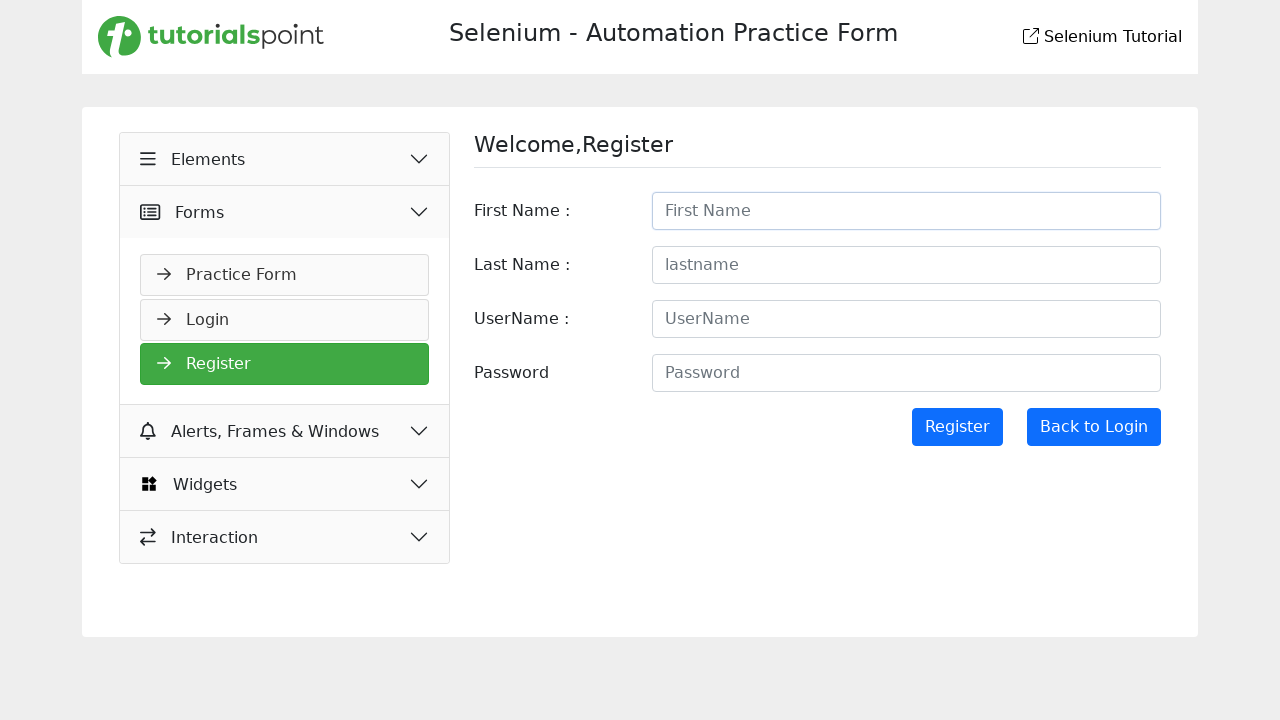

Typed 'Ebrahim' in the first name field
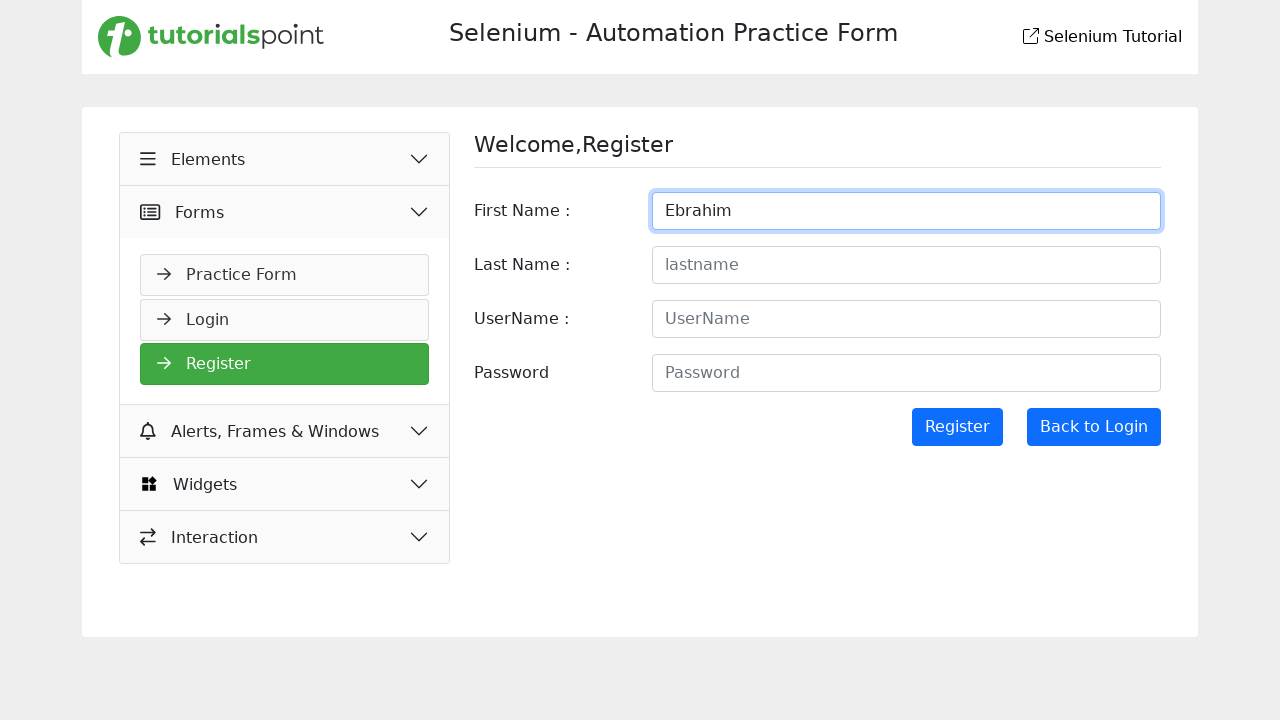

Selected all text in first name field with Ctrl+A
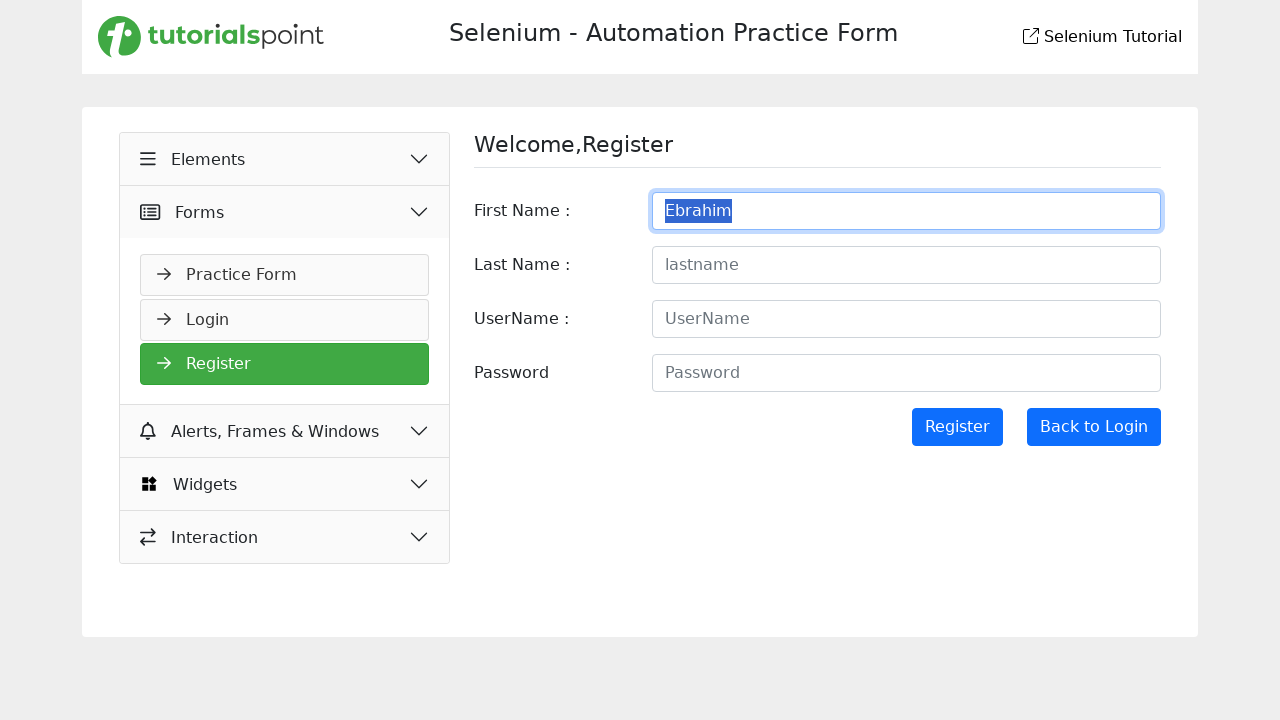

Copied selected text with Ctrl+C
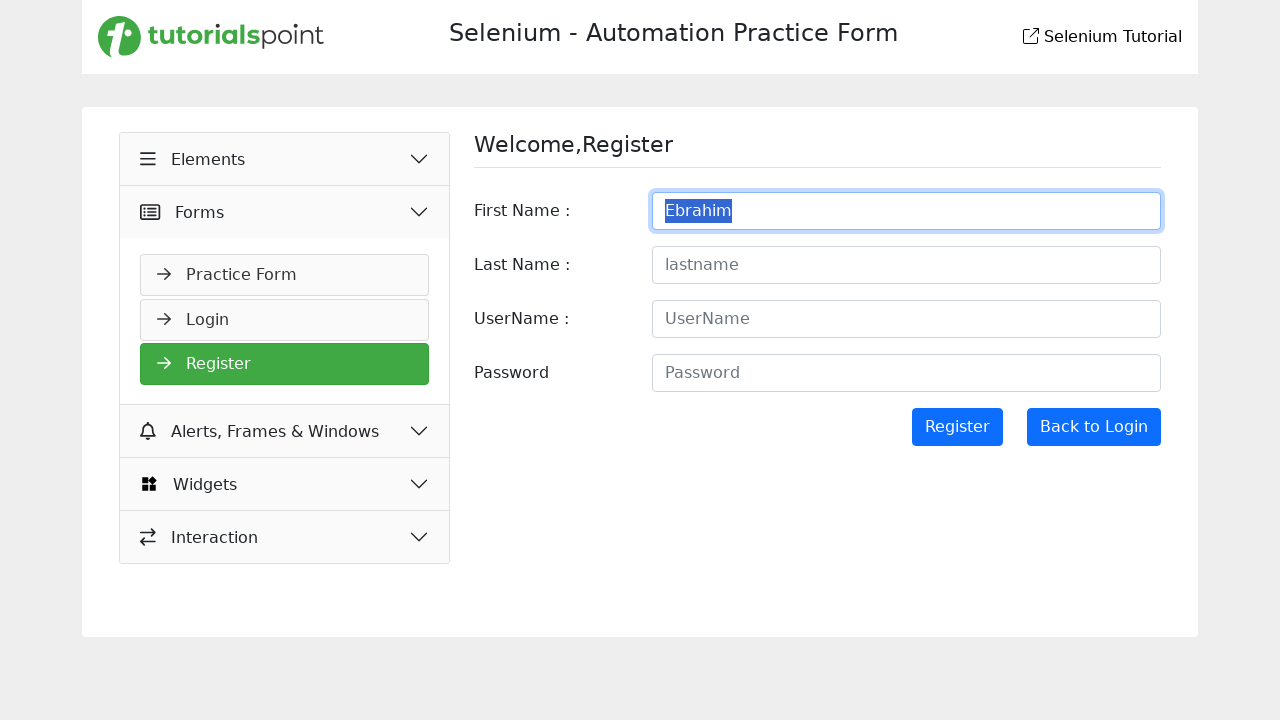

Pressed Tab to move to the next field
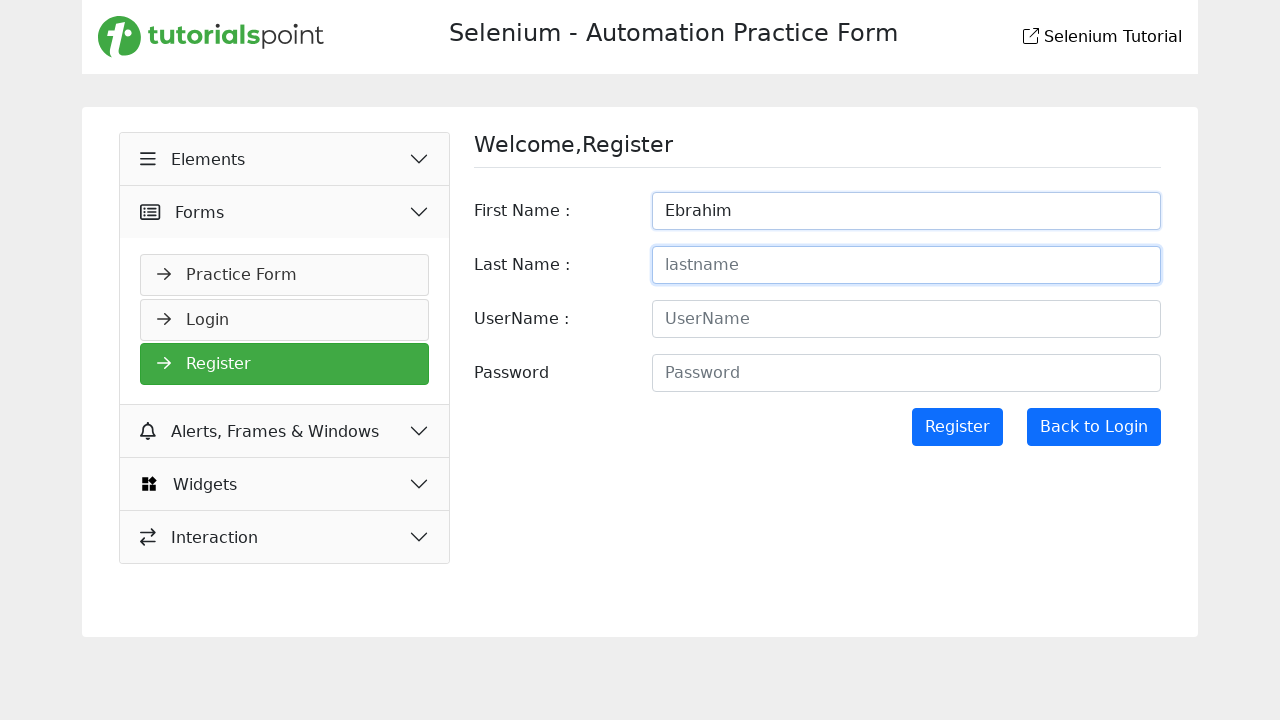

Pasted copied text with Ctrl+V into the next field
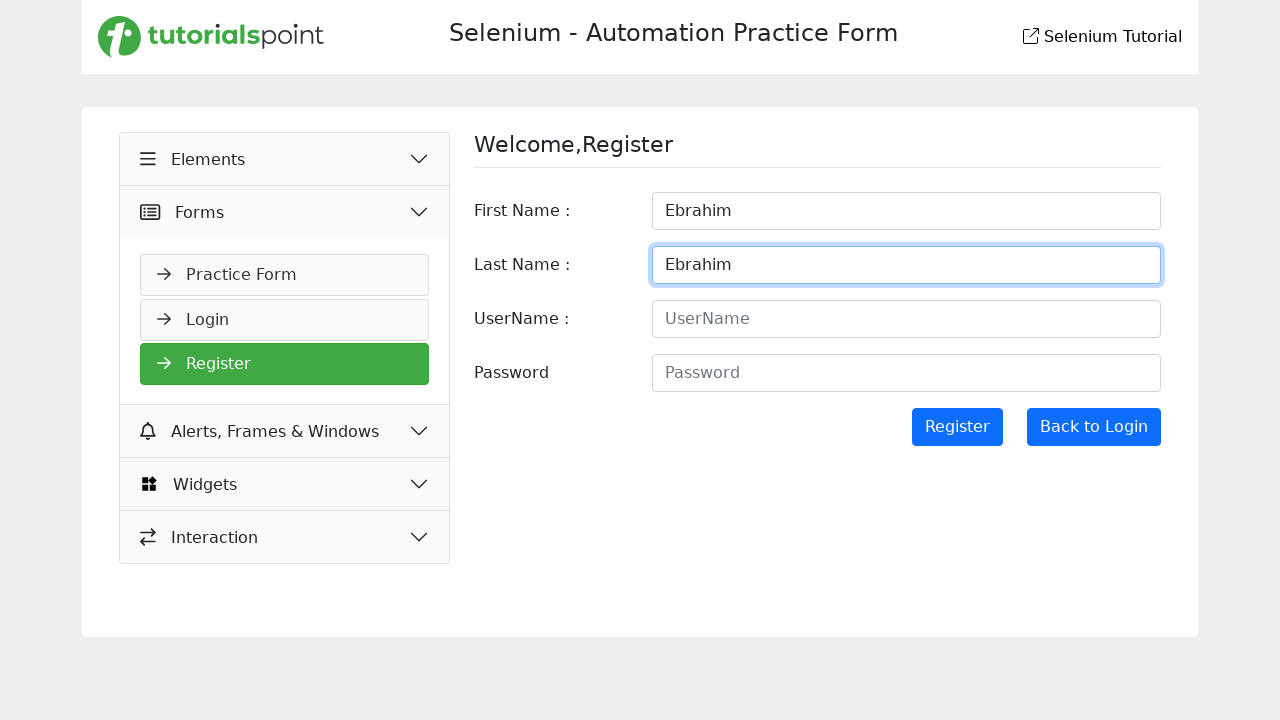

Waited 500ms to verify paste action completed
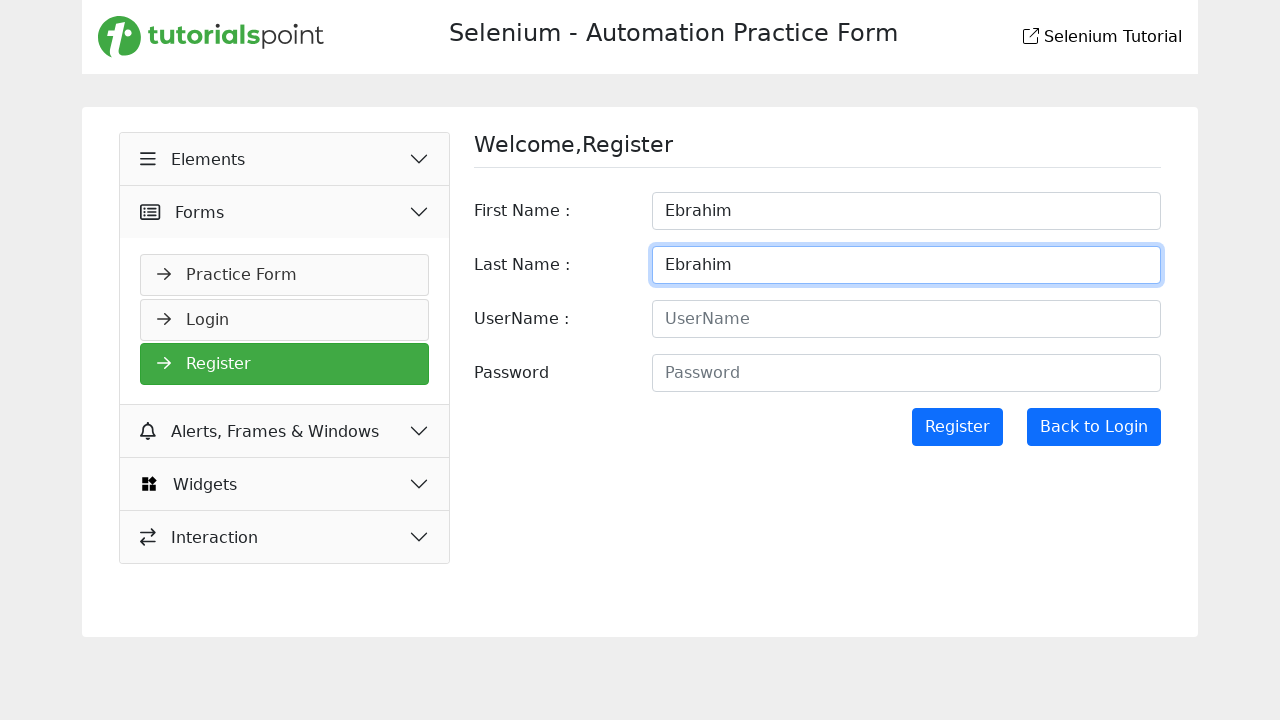

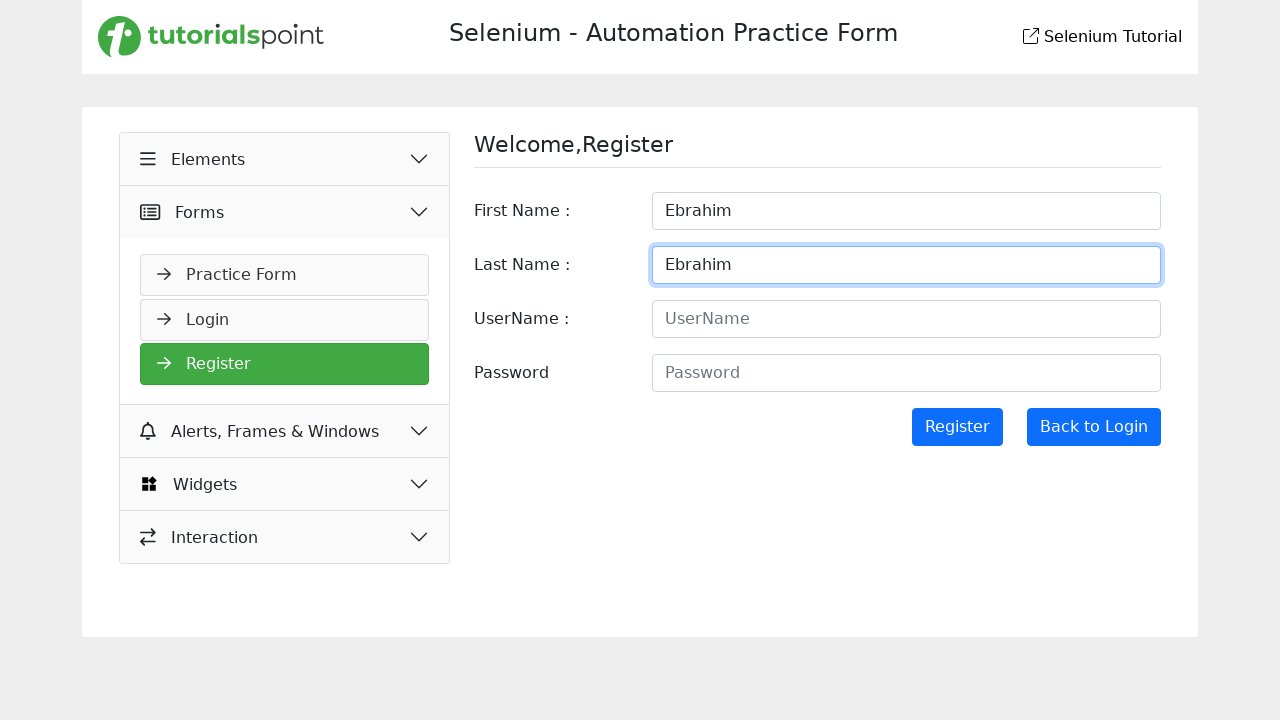